Tests JavaScript alert prompt functionality by triggering a prompt, entering text, and accepting it

Starting URL: https://the-internet.herokuapp.com/javascript_alerts

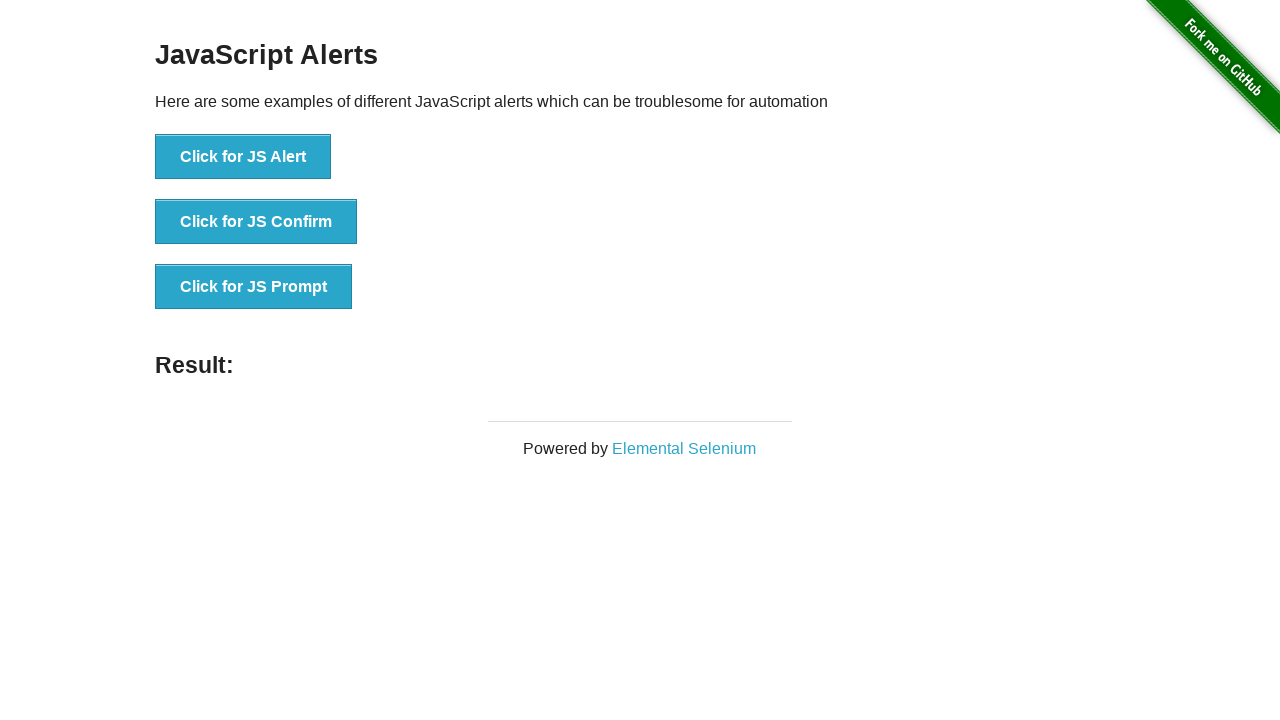

Clicked 'Click for JS Prompt' button to trigger JavaScript prompt at (254, 287) on xpath=//button[normalize-space()='Click for JS Prompt']
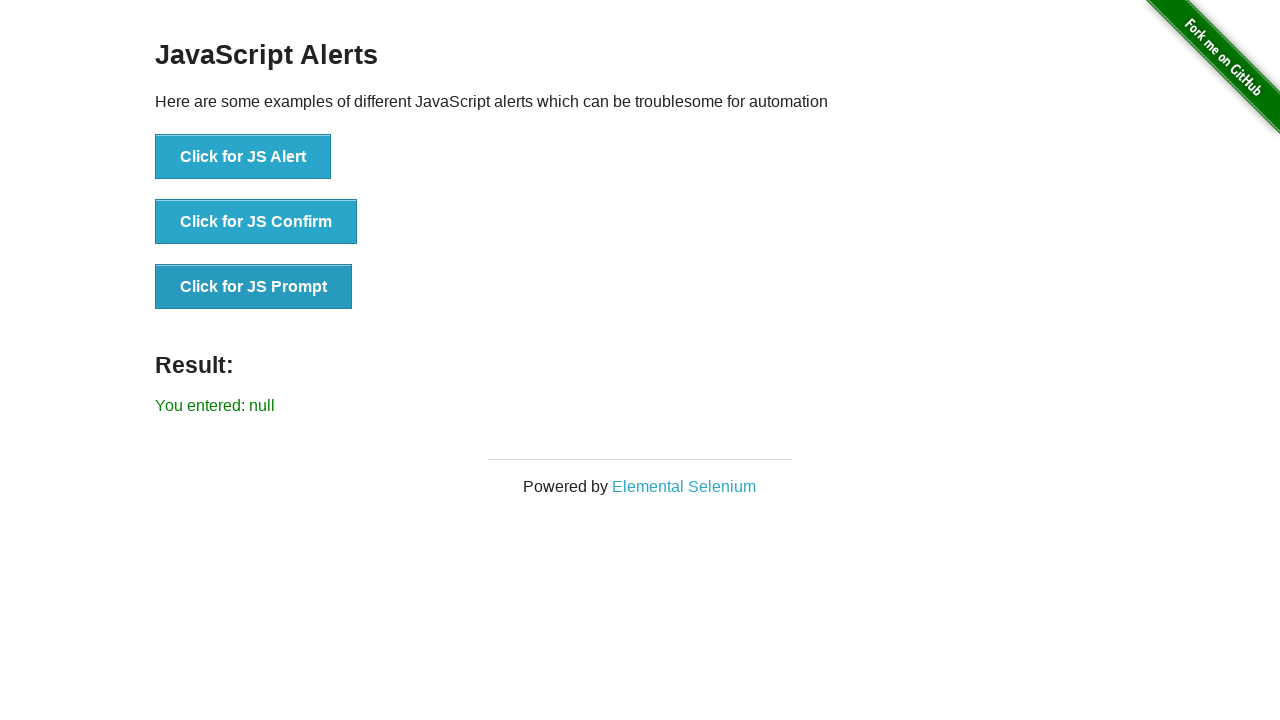

Set up dialog handler to accept prompt with text 'welcome'
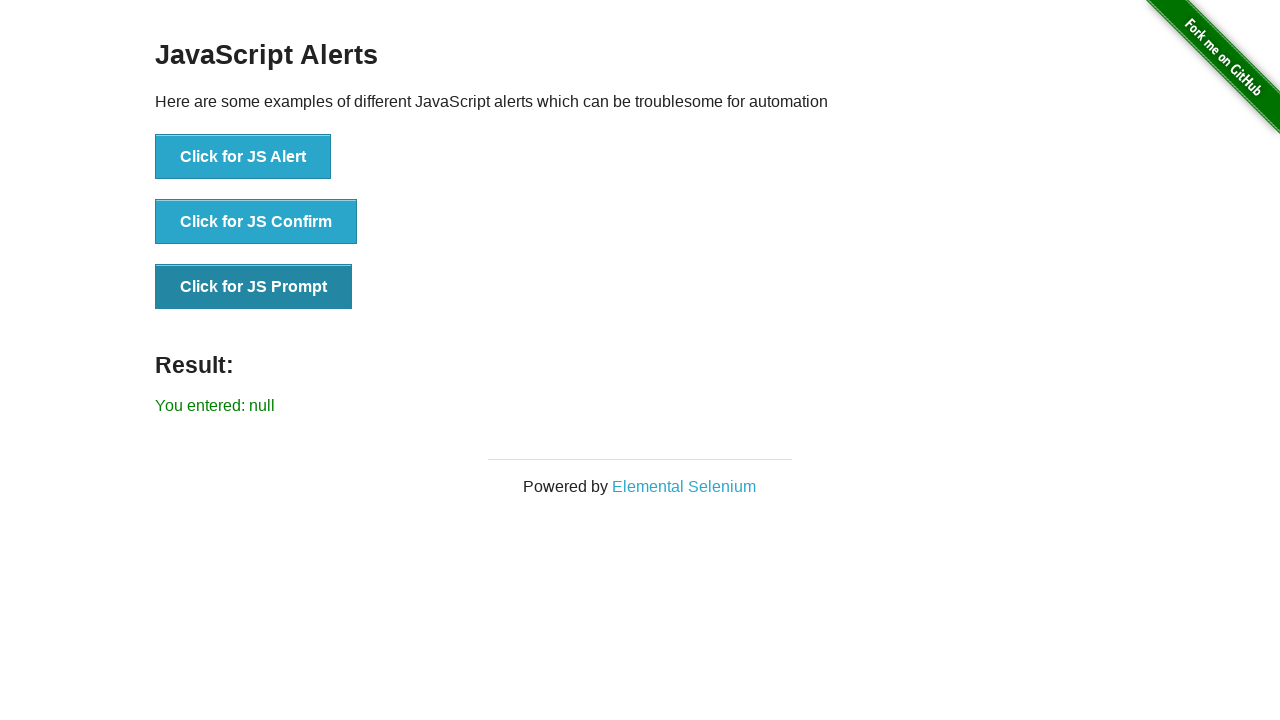

Waited 500ms for prompt result to be displayed
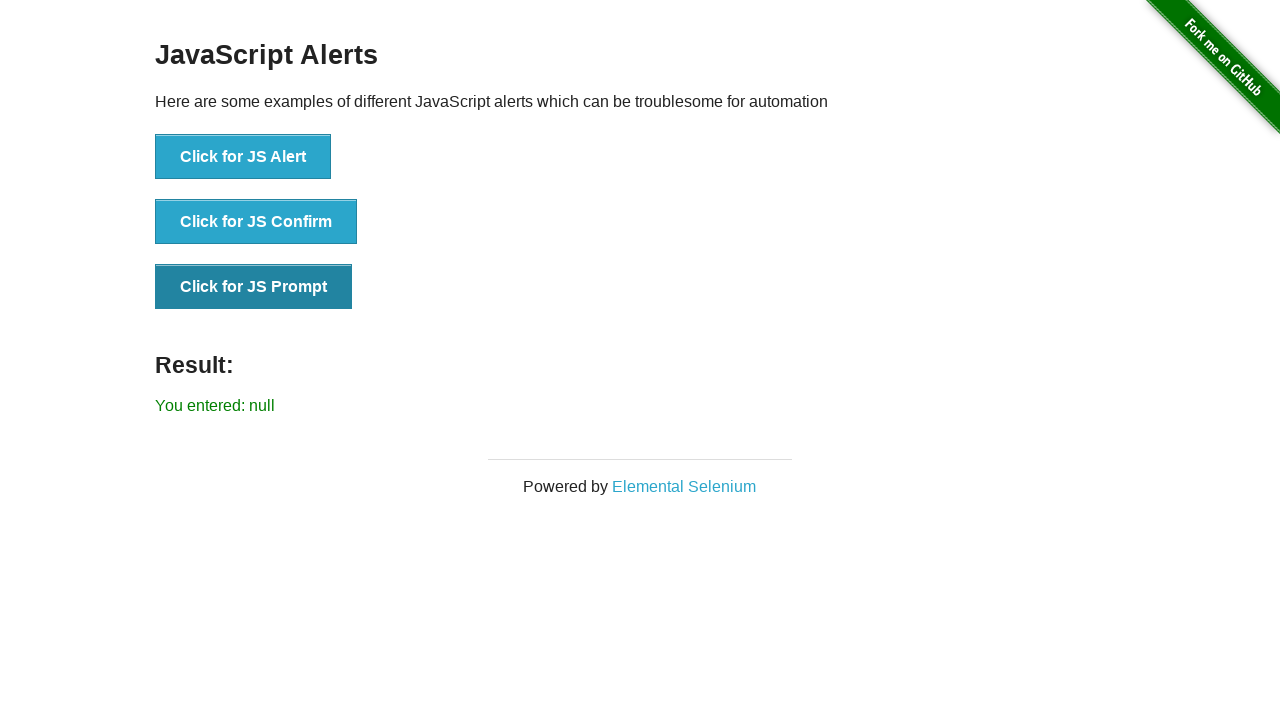

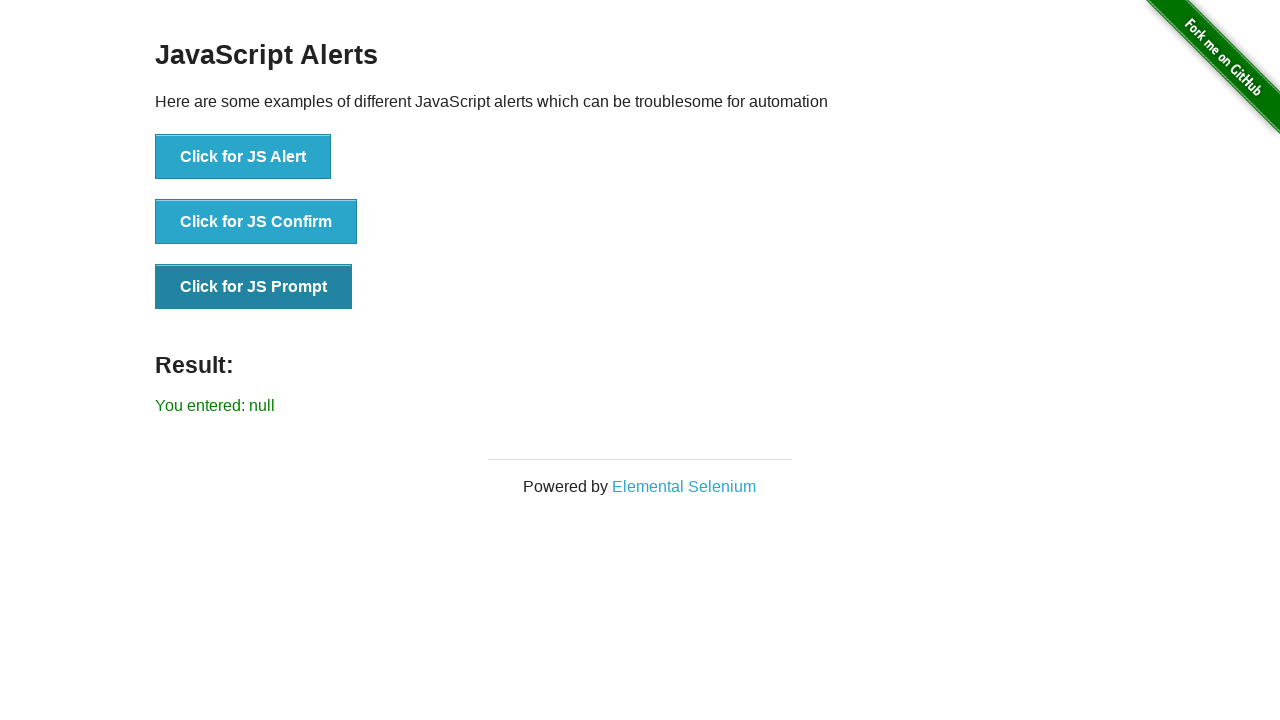